Tests category navigation on an e-commerce site by clicking through different product categories (Phones, Laptops, Monitors) and verifying that expected products are displayed

Starting URL: https://www.demoblaze.com

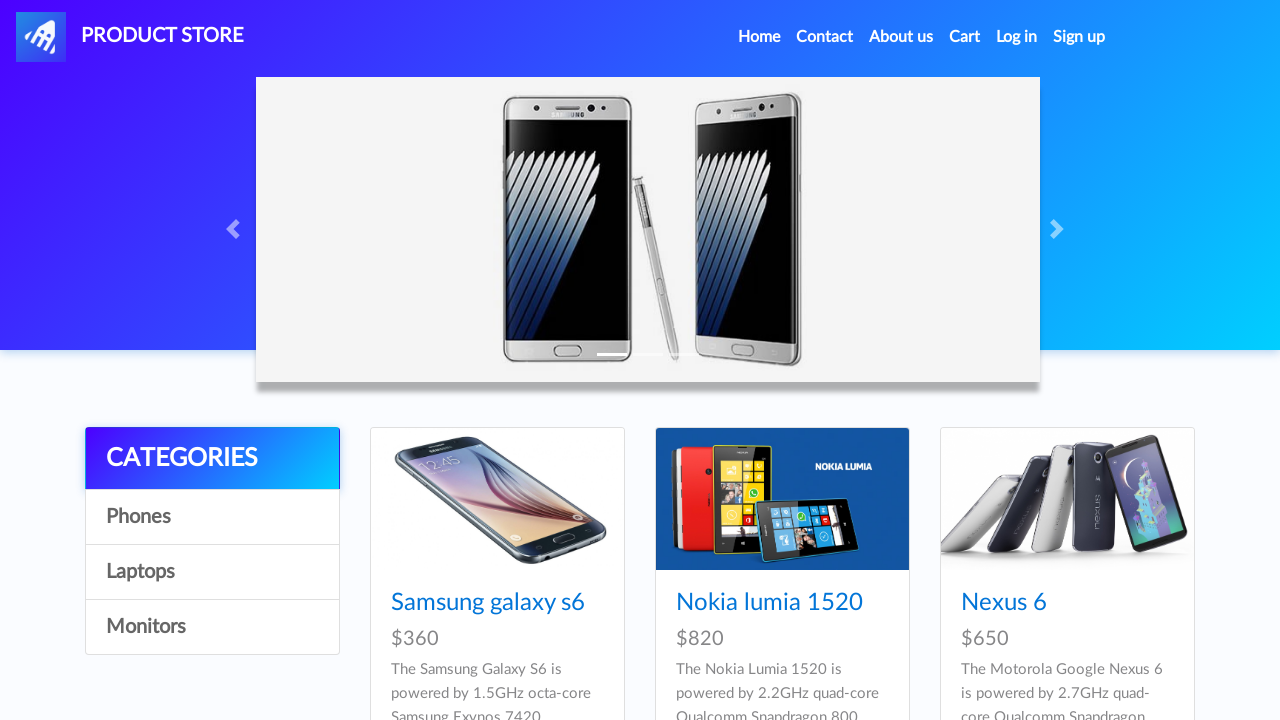

Clicked on Phones category at (212, 517) on text=Phones
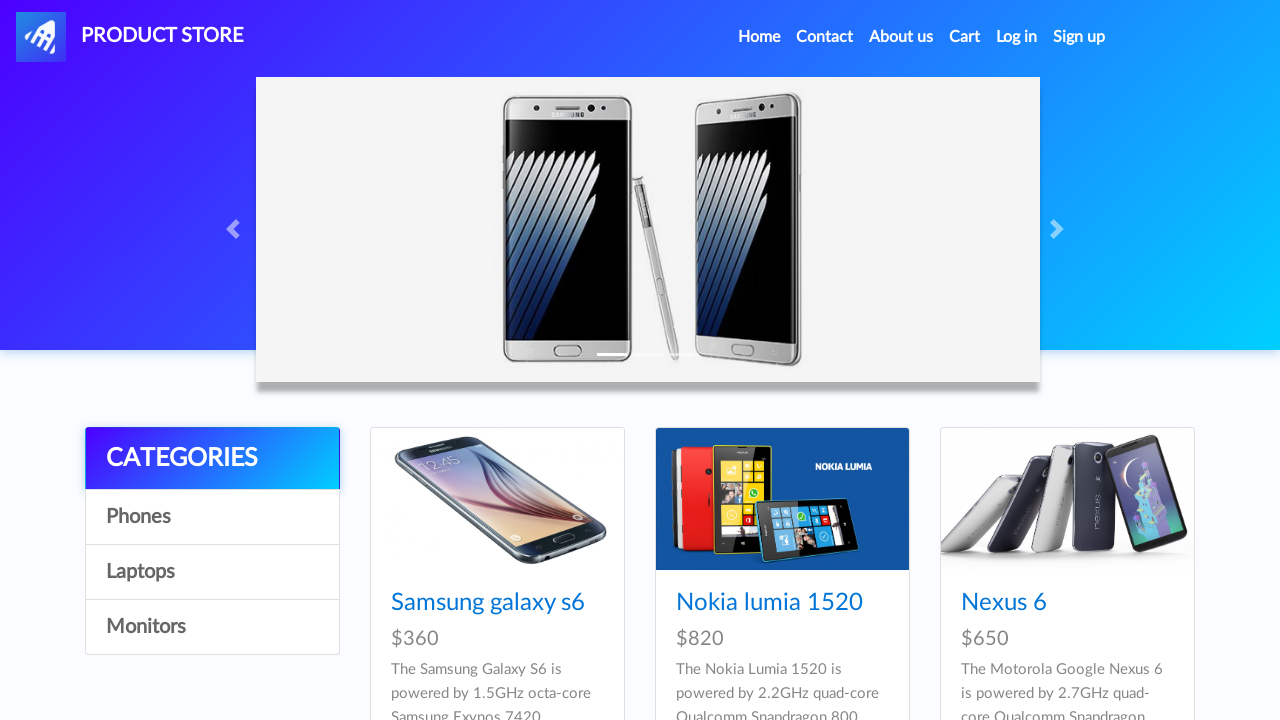

Samsung galaxy s6 product loaded in Phones category
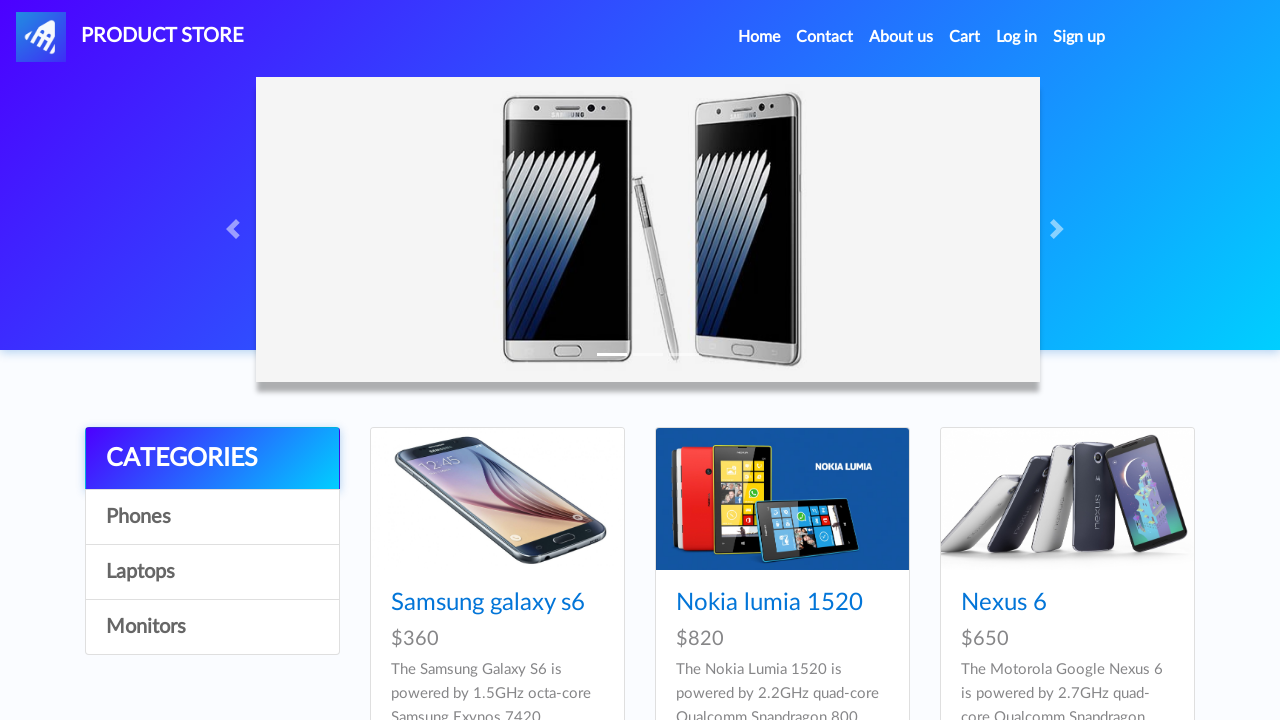

Clicked on Laptops category at (212, 572) on text=Laptops
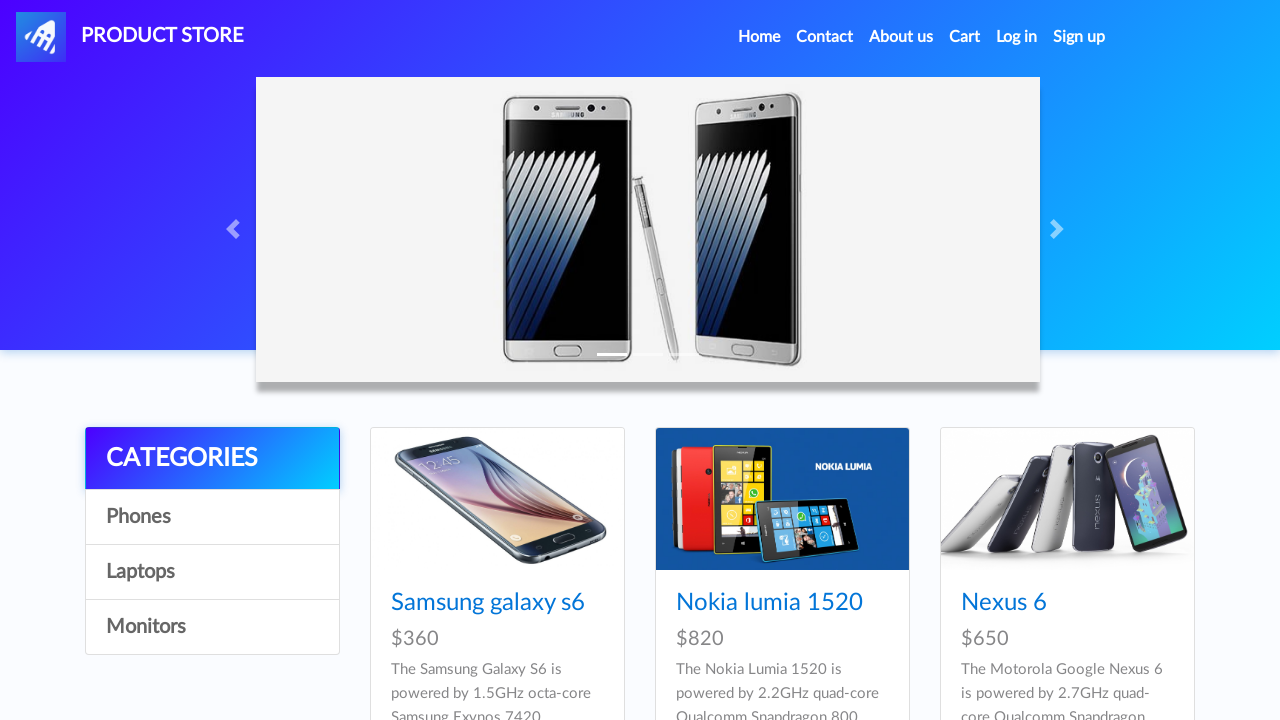

Sony vaio i5 product loaded in Laptops category
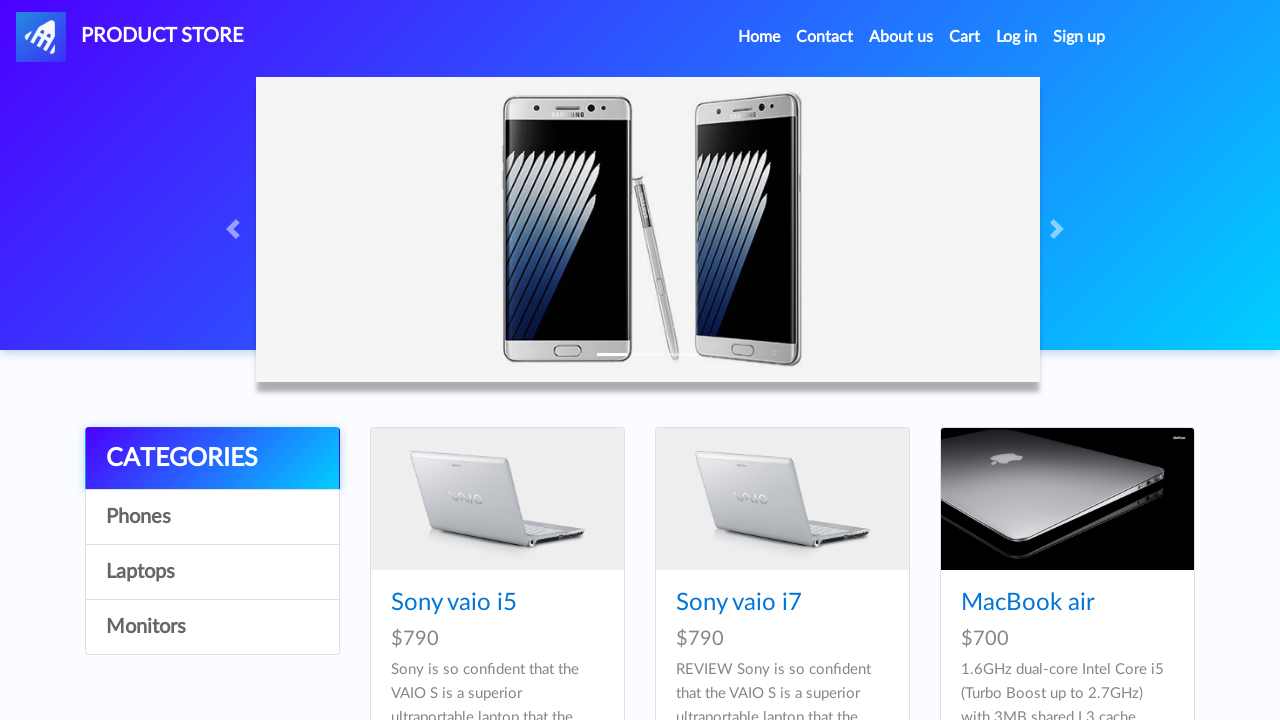

Clicked on Monitors category at (212, 627) on text=Monitors
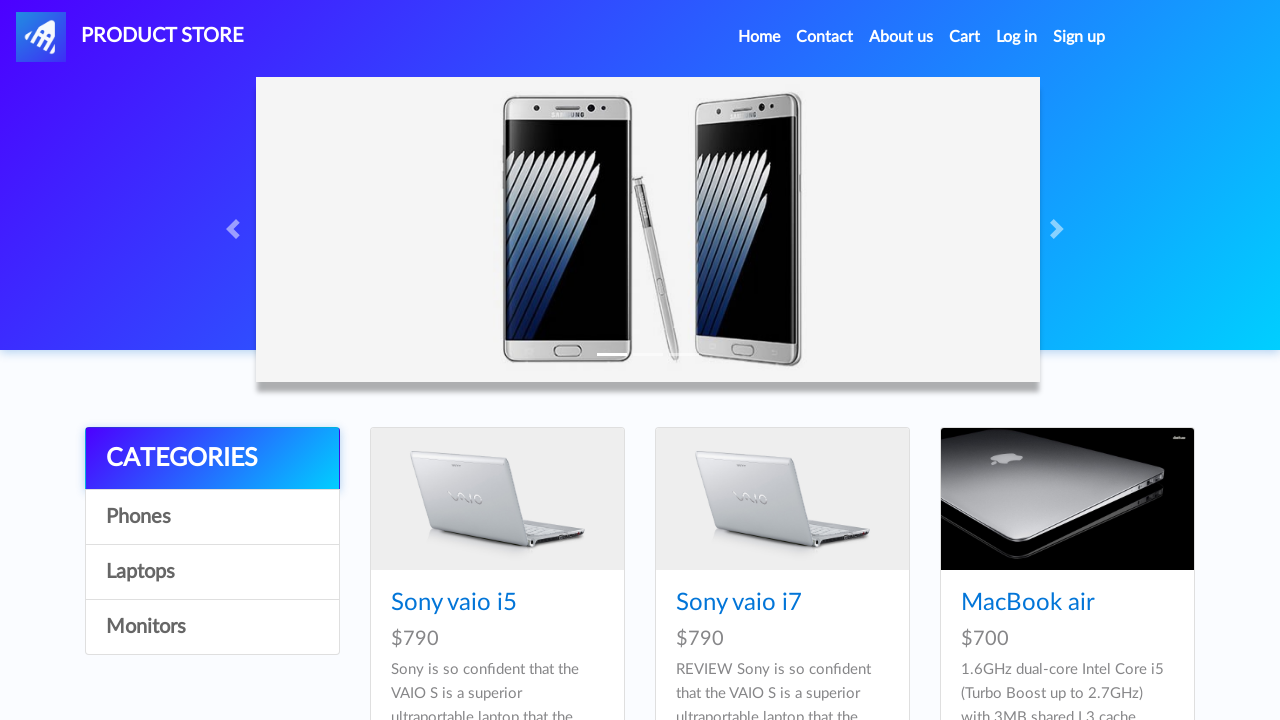

Apple monitor 24 product loaded in Monitors category
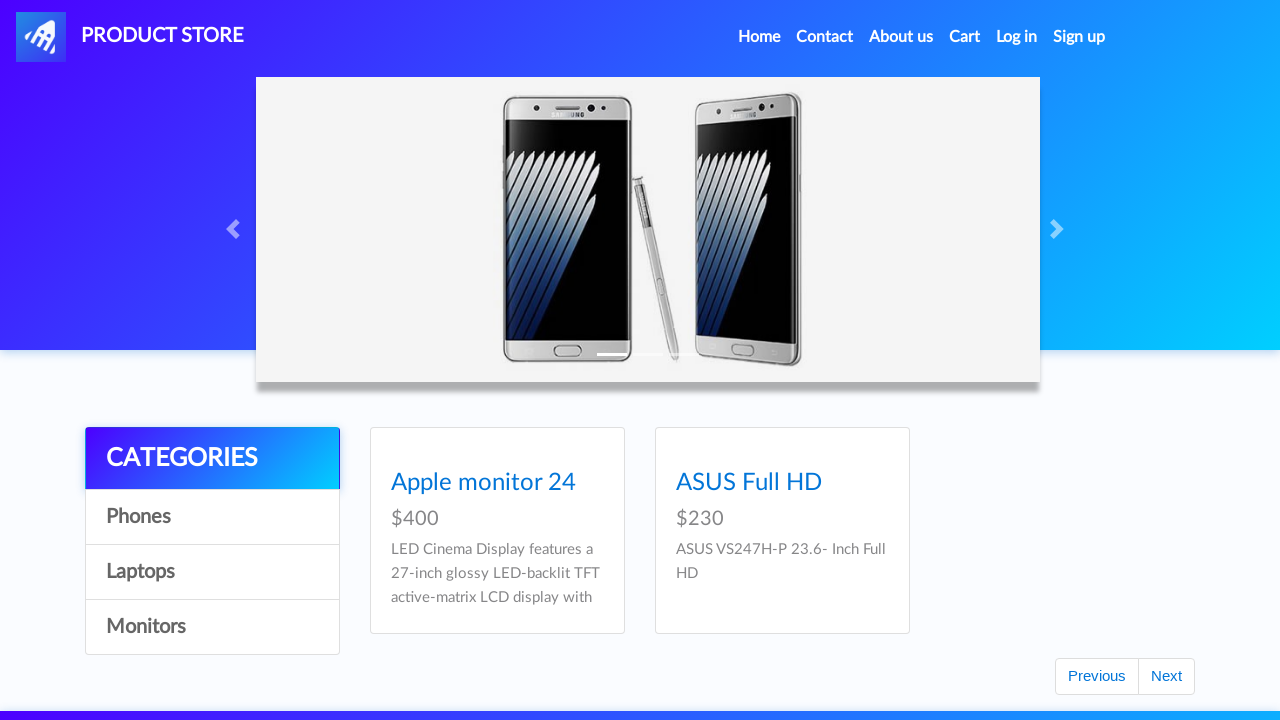

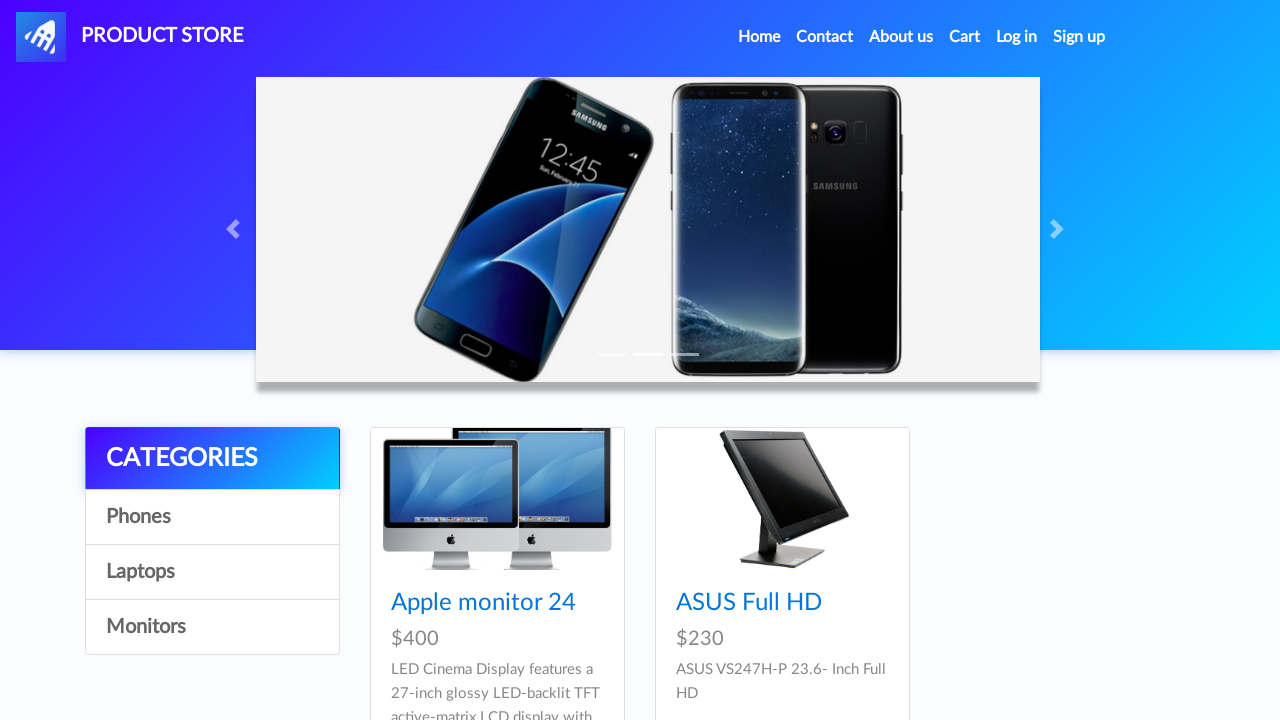